Tests the lifestyle/food section of a Russian sports website by verifying various page elements are present (photo gallery, top news, reviews, Q&A, hot news, experts sections) and then navigates to the recipes section to verify the URL and page headings.

Starting URL: https://m.sport-express.ru/zozh/food/

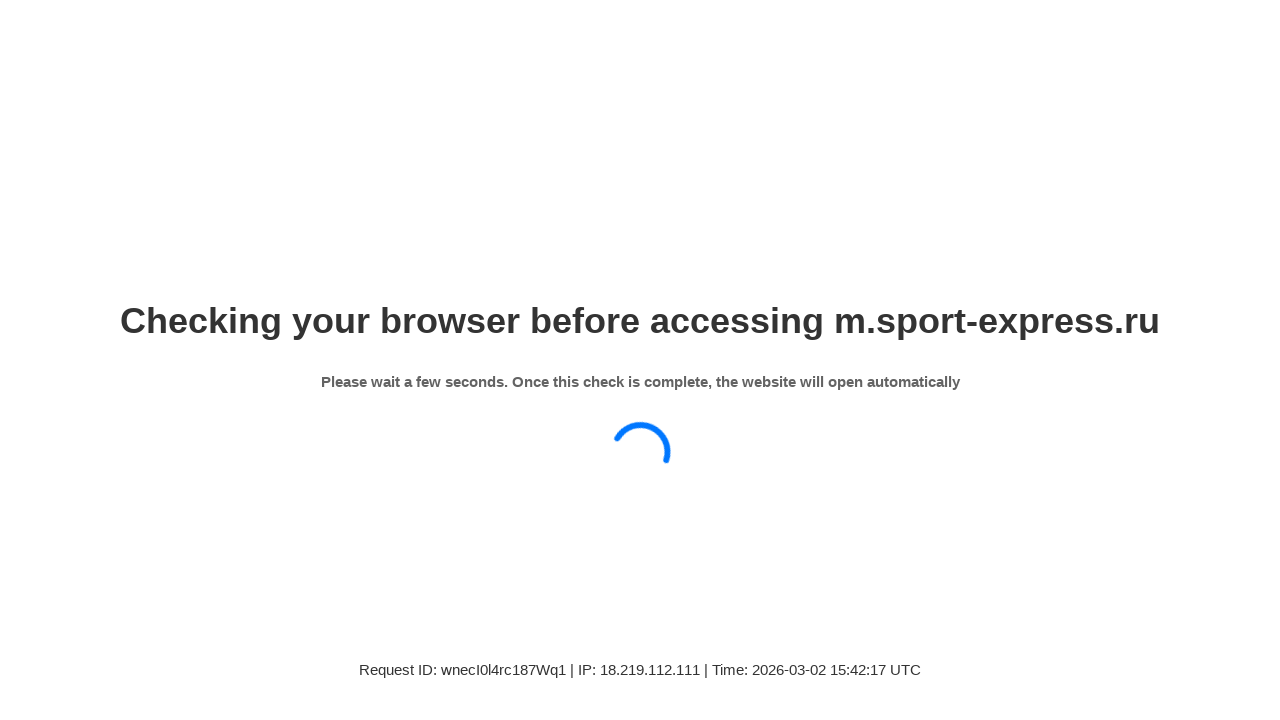

Page fully loaded (networkidle)
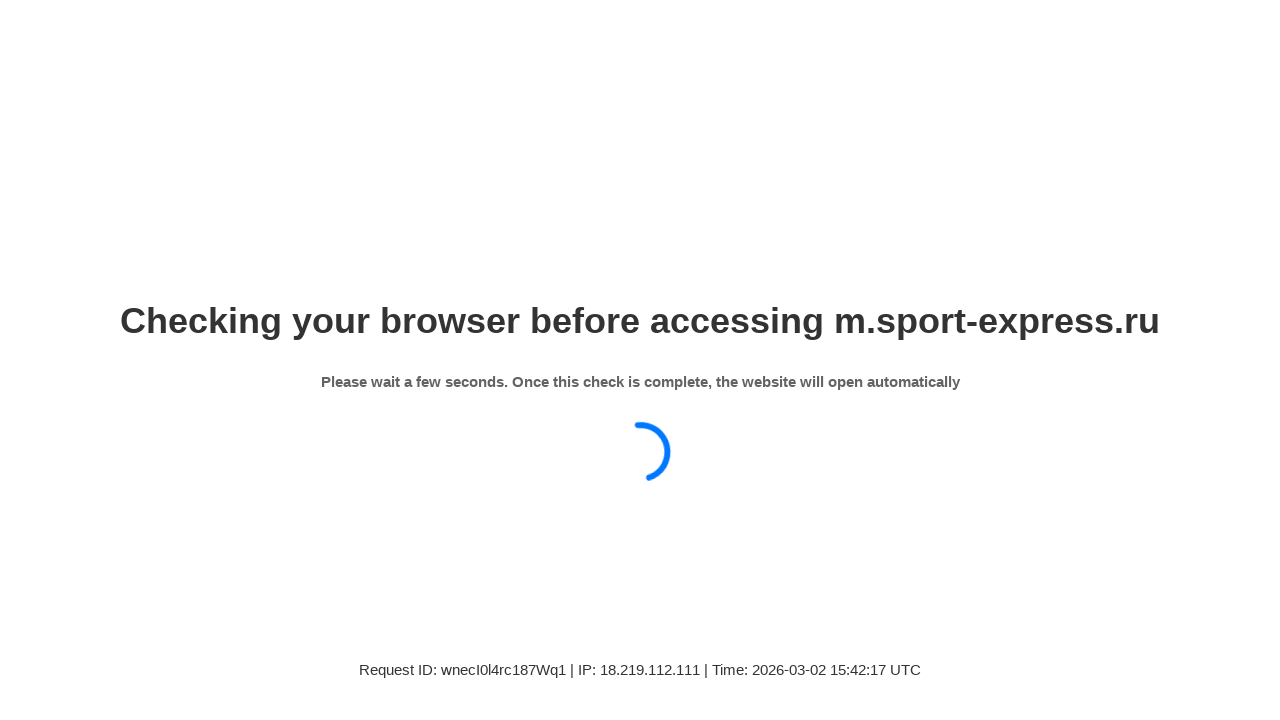

Photo gallery image is present
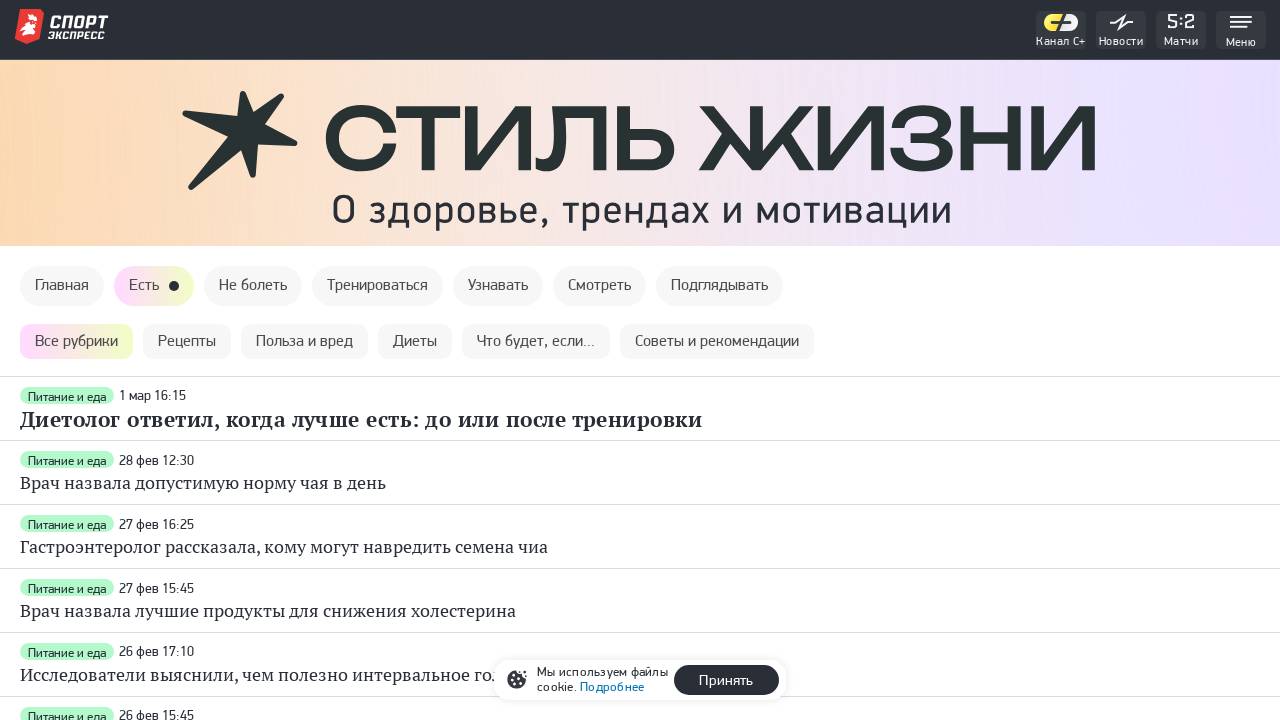

Top news section is present
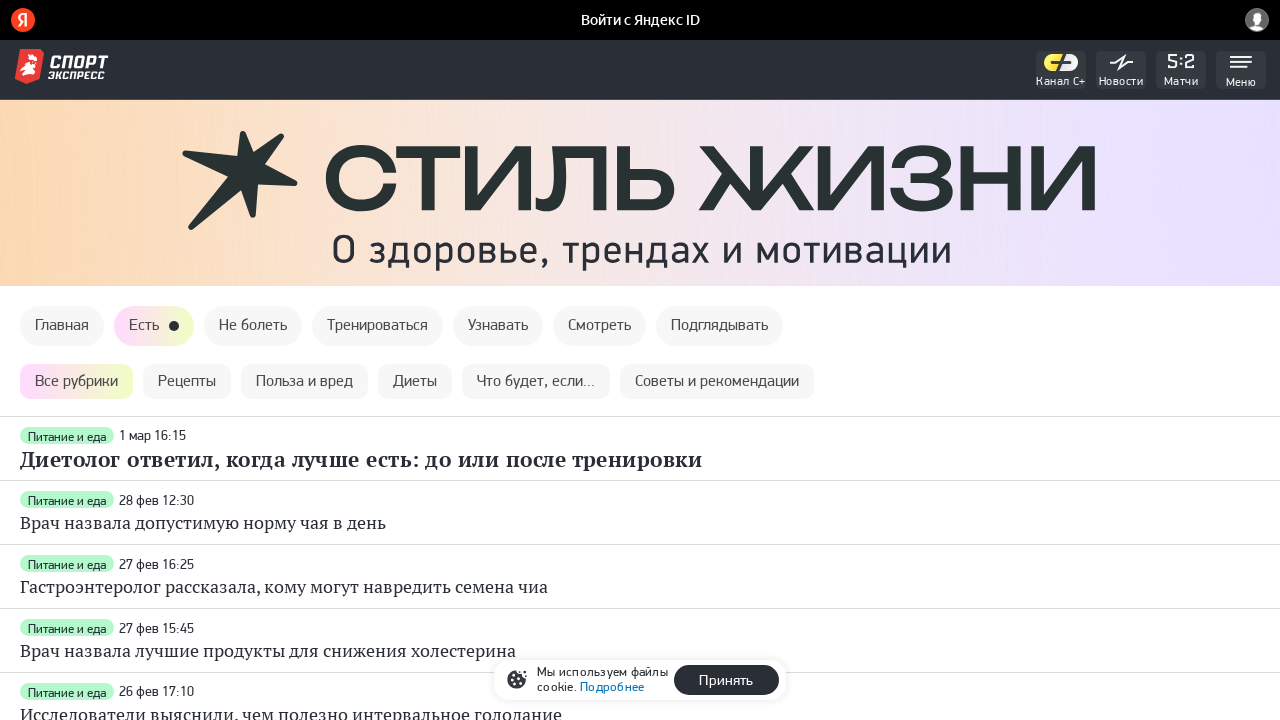

Reviews section is present
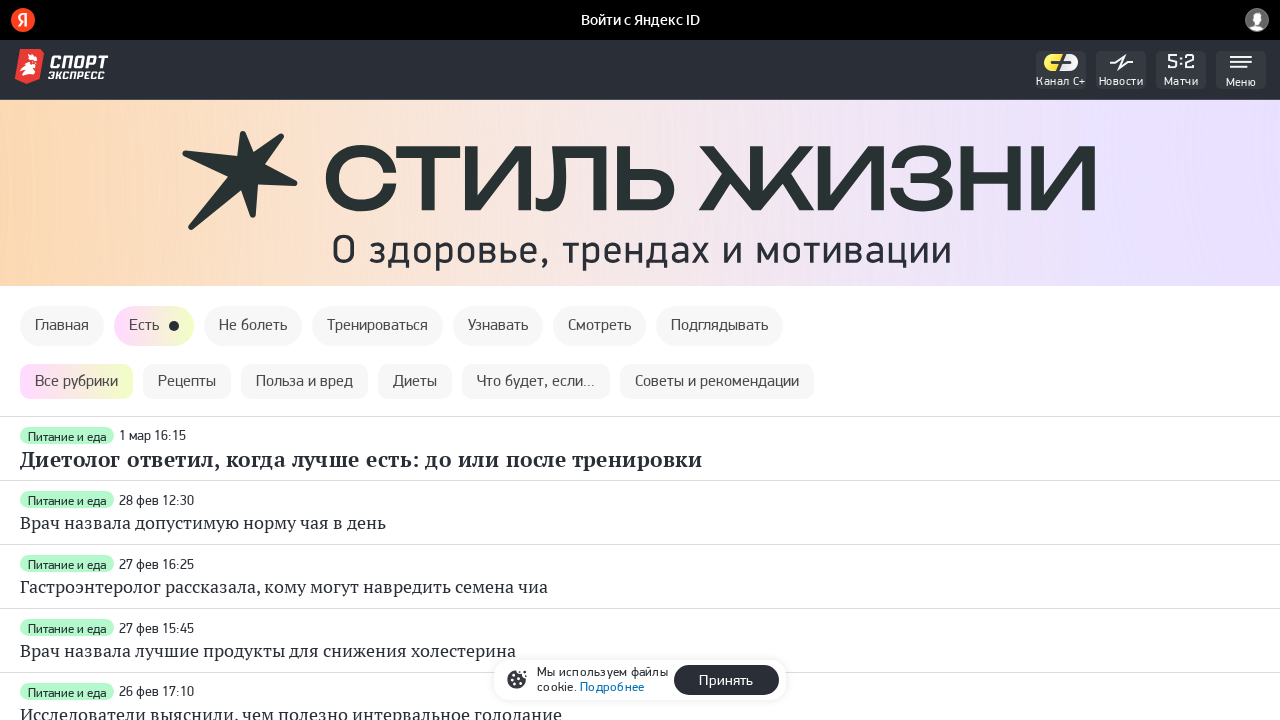

Q&A section is present
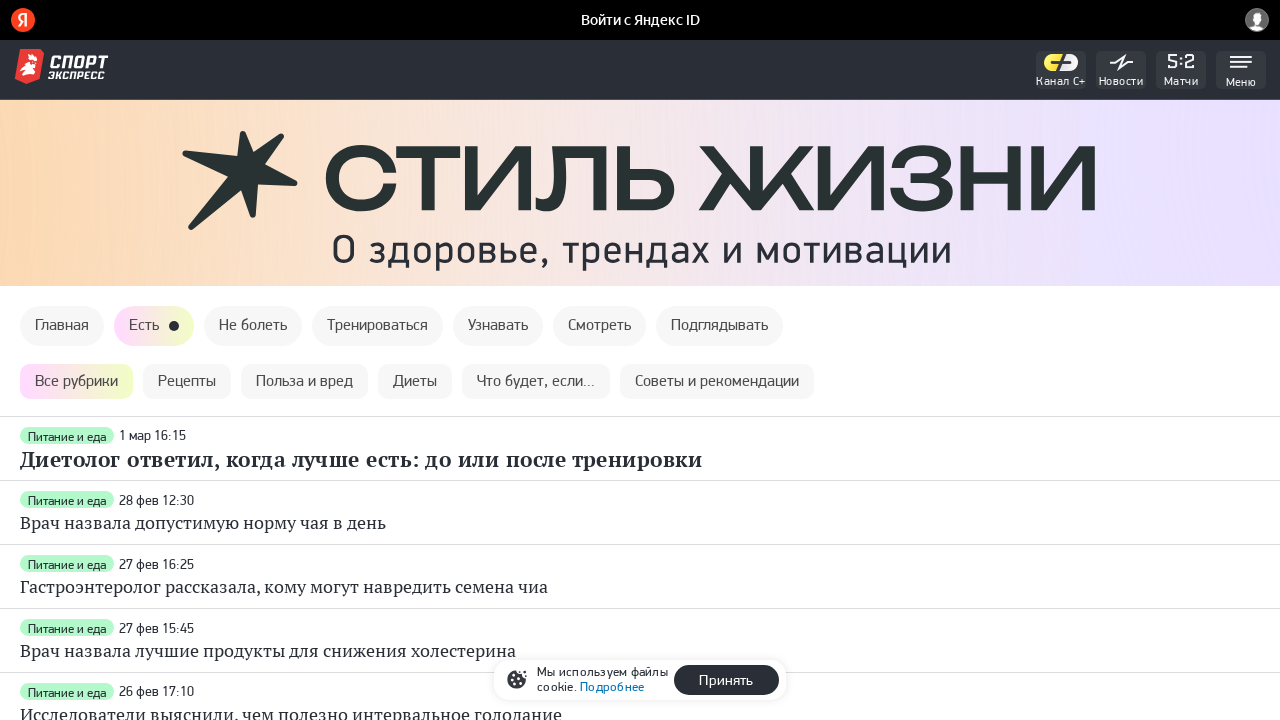

Hot news section is present
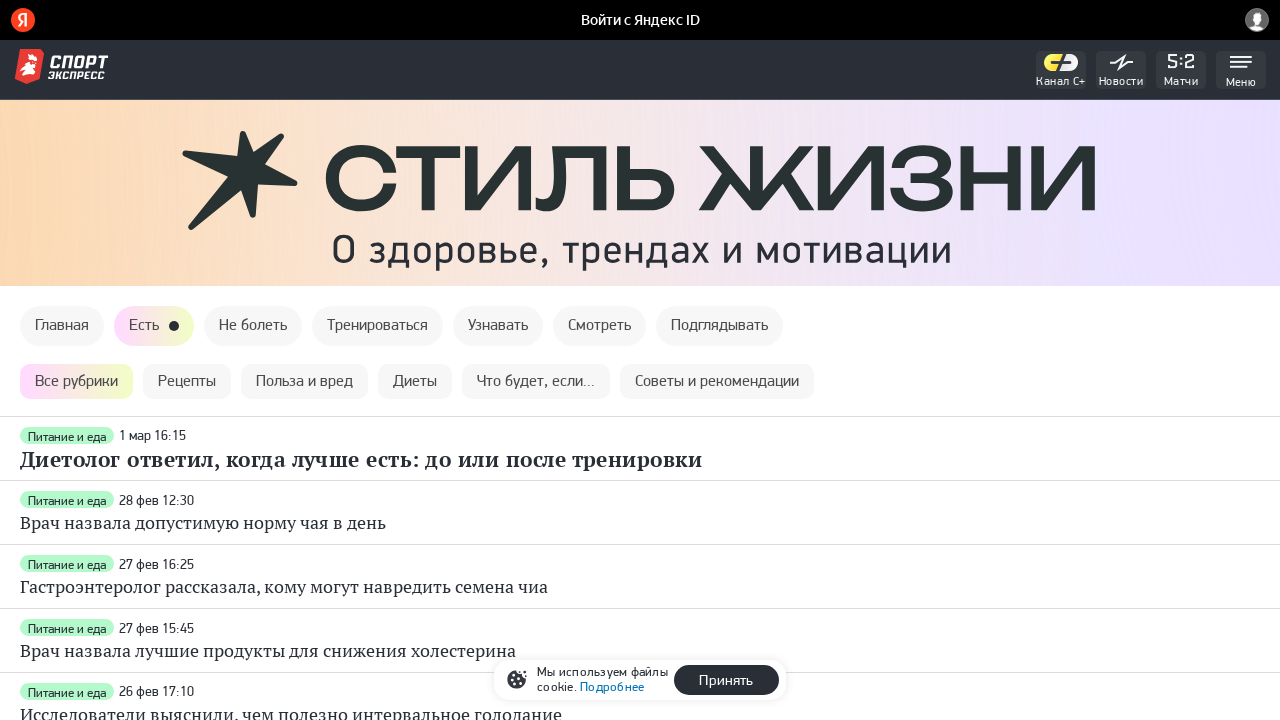

Expert section is present
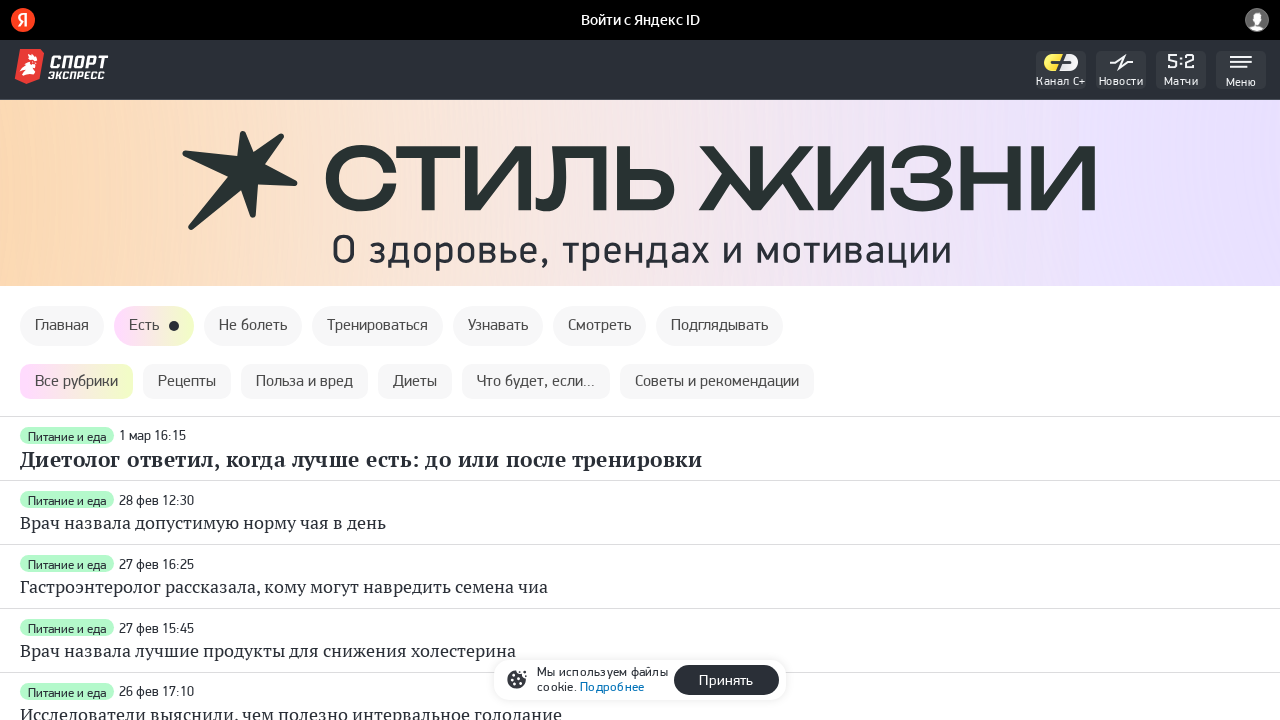

Clicked on Recipes (Рецепты) link in rubrics menu at (187, 381) on div.ls-mainpage__rubrics.ls-mainpage__rubrics--top a.ls-rubric-menu-item.ls-rubr
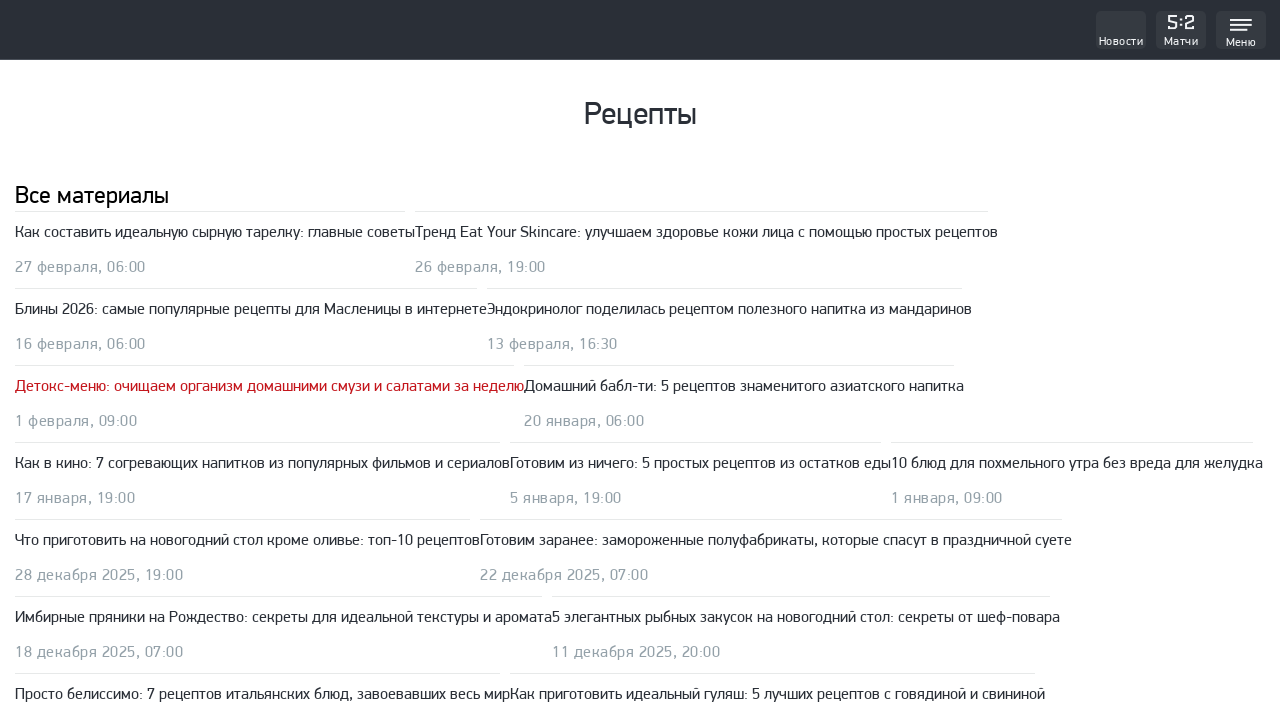

Navigated to recipes page URL
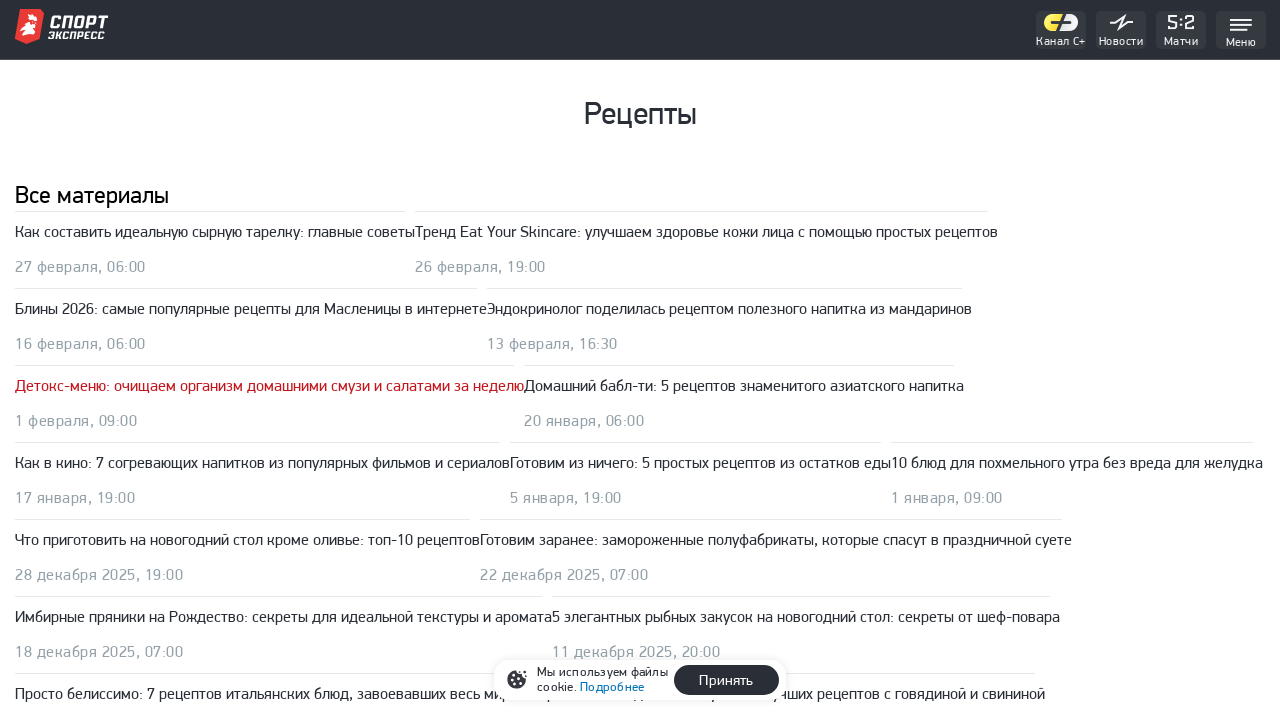

H1 heading 'Рецепты' is present on recipes page
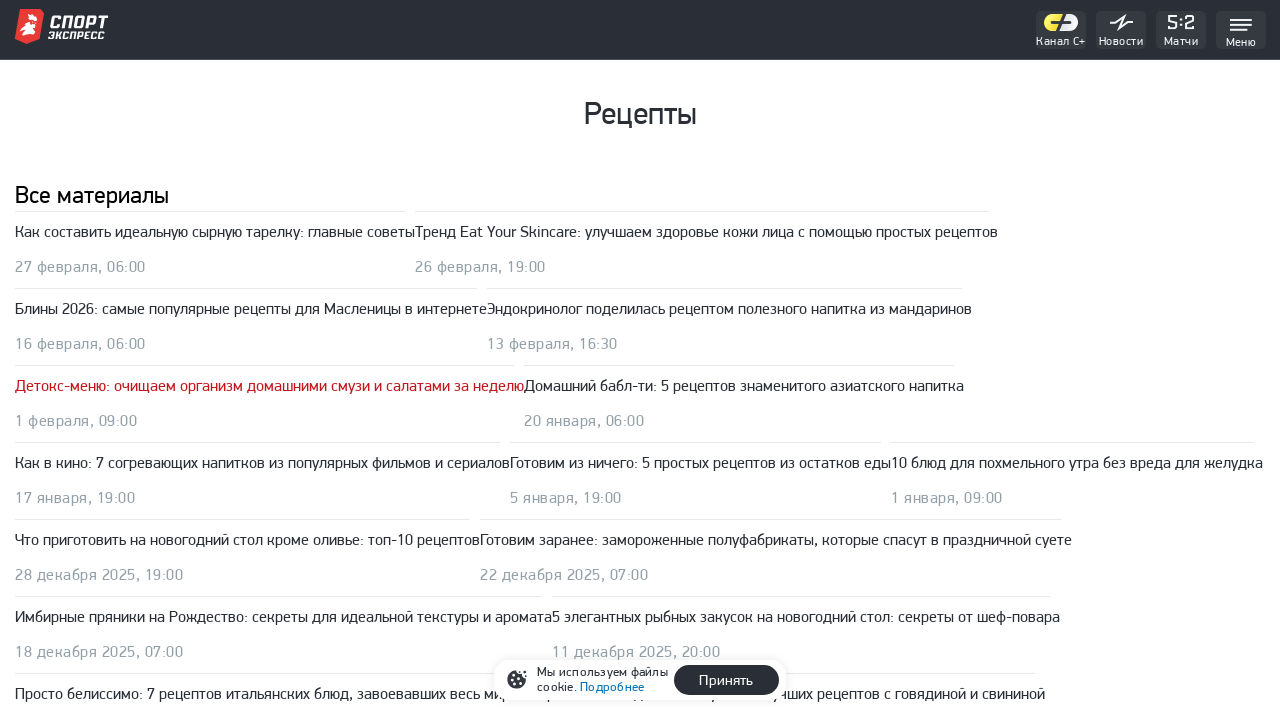

H2 heading 'Все материалы' is present on recipes page
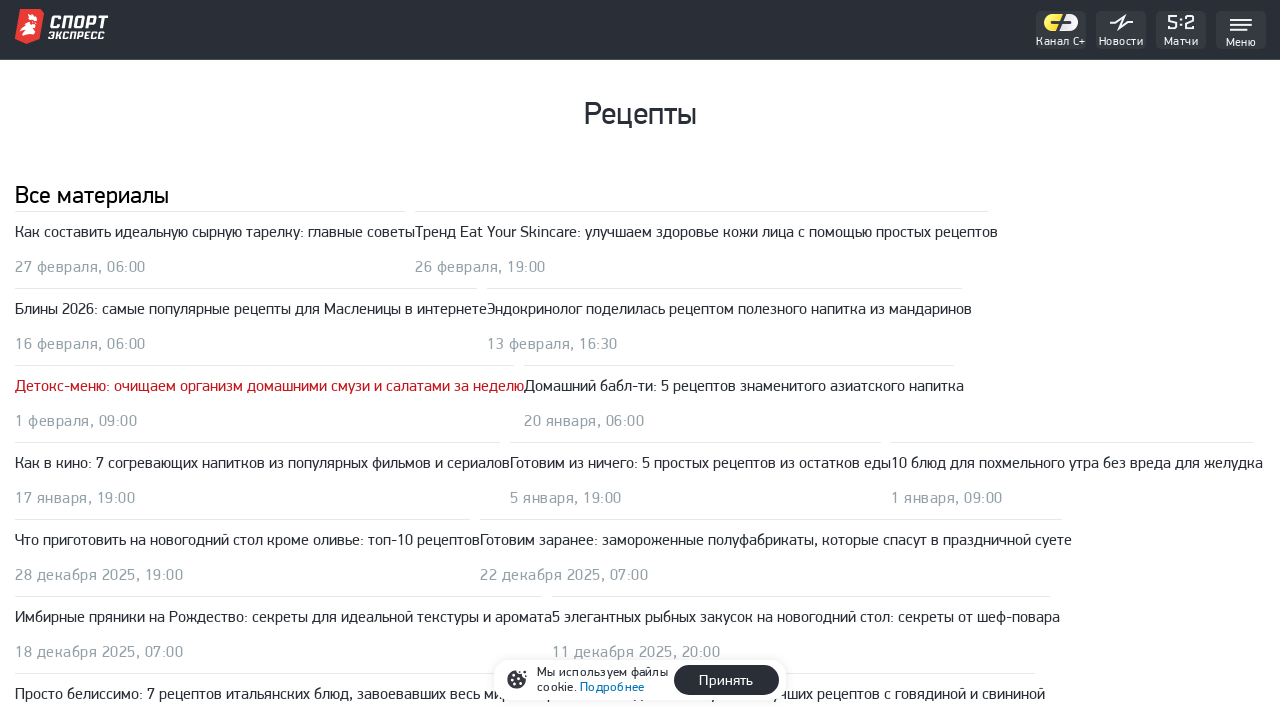

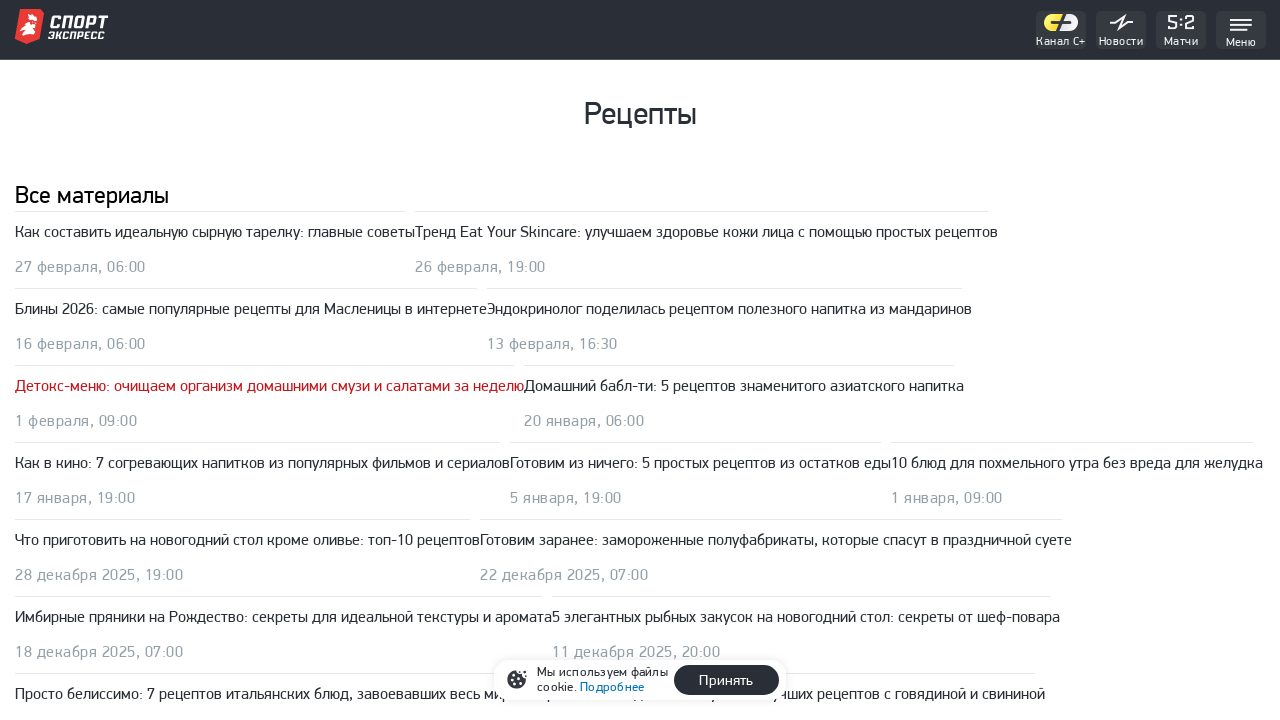